Tests a newsletter signup form by filling in first name, last name, and email fields and submitting the form

Starting URL: https://secure-retreat-92358.herokuapp.com/

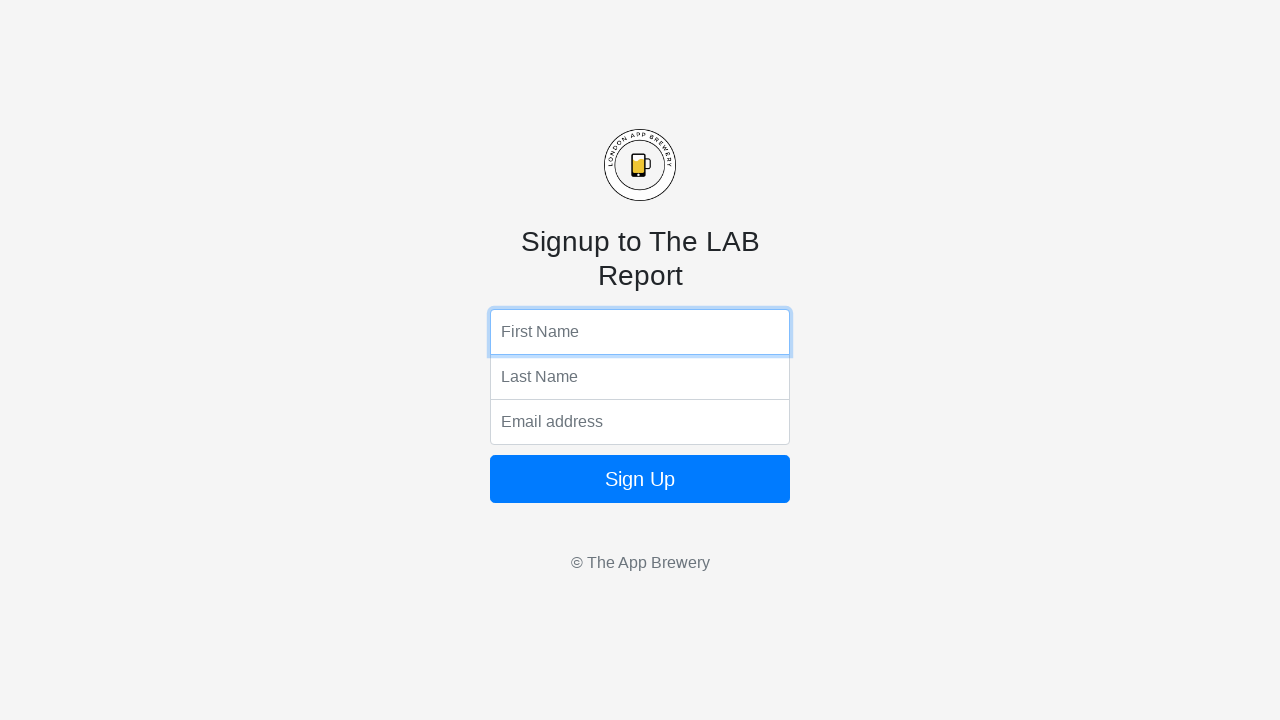

Navigated to newsletter signup form page
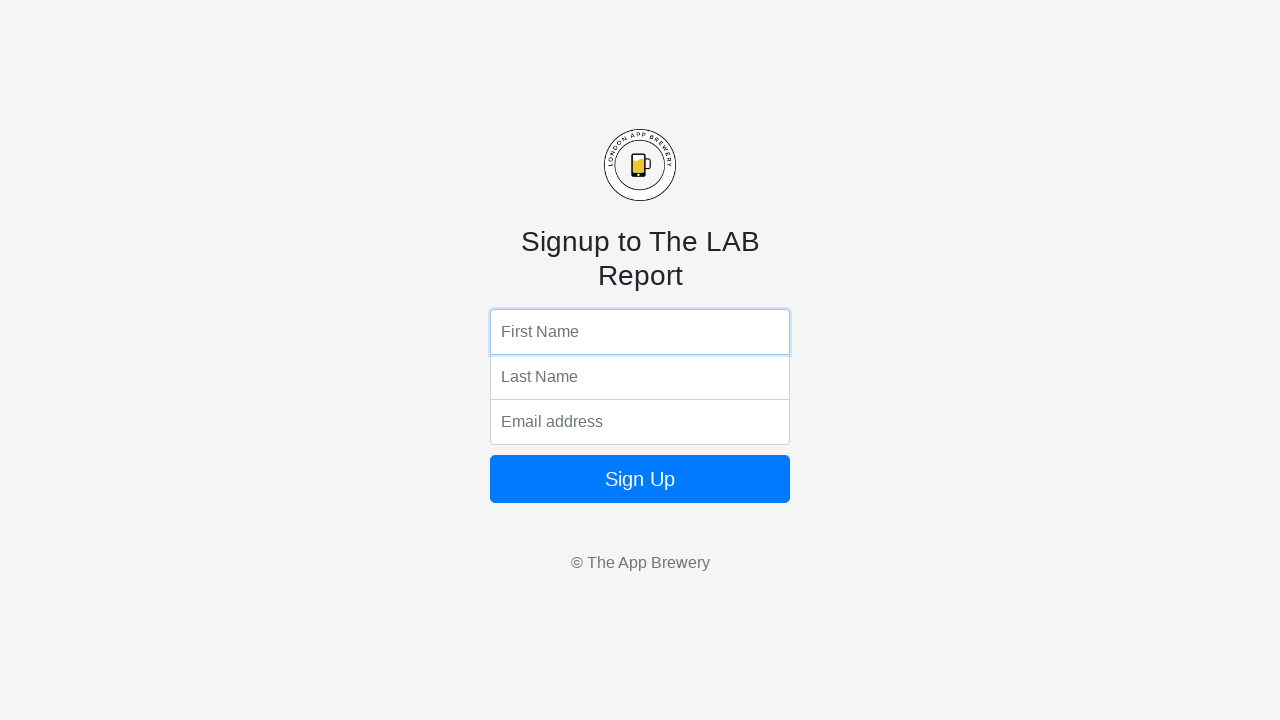

Filled first name field with 'John' on input[name='fName']
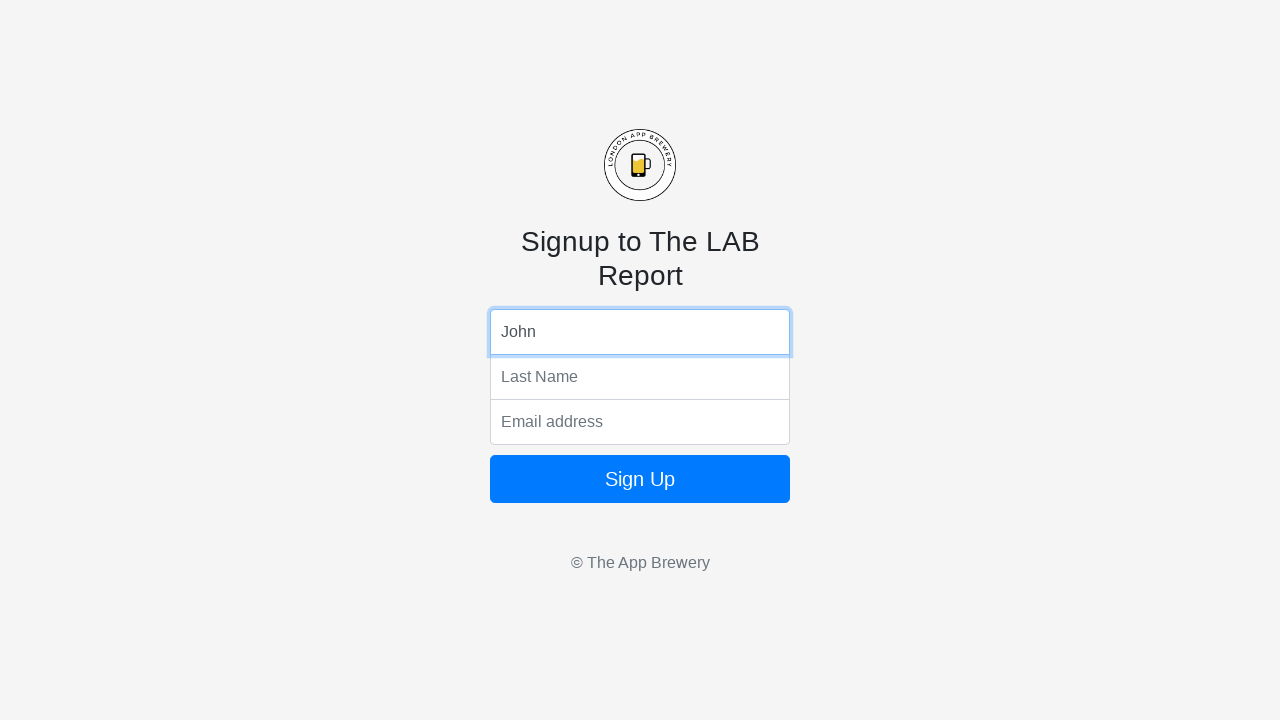

Filled last name field with 'Smith' on input[name='lName']
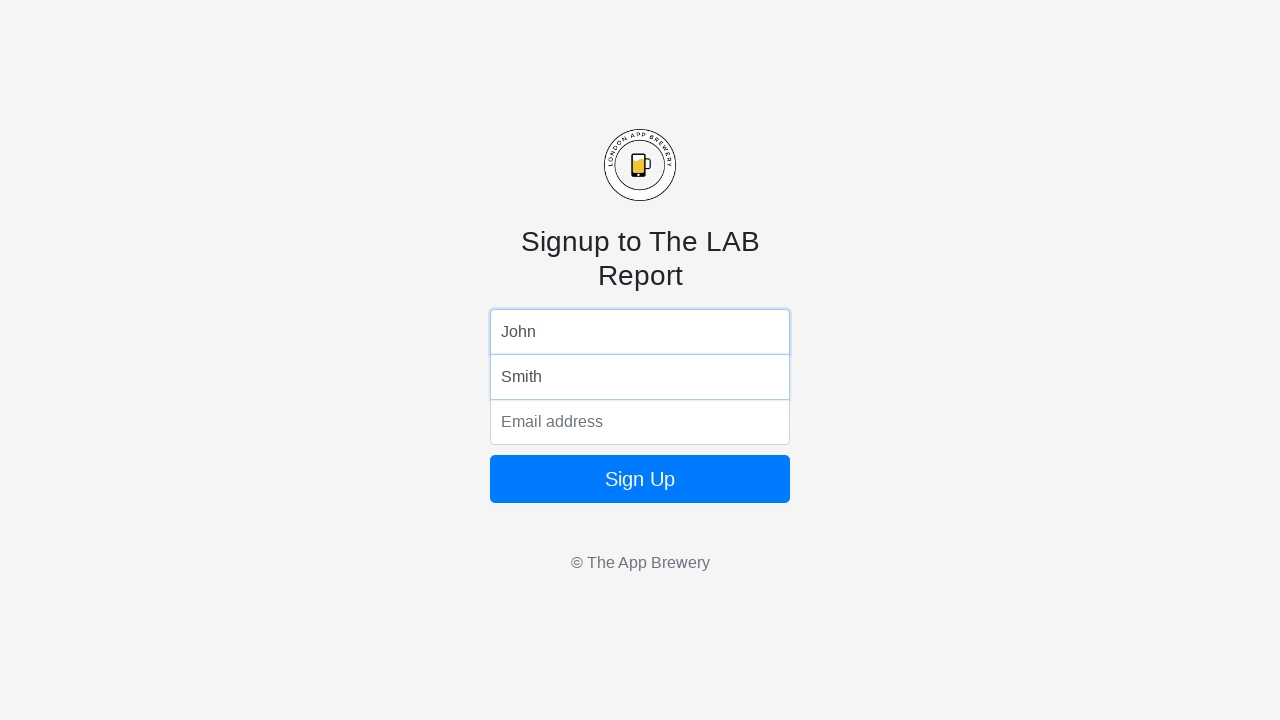

Filled email field with 'john.smith@example.com' on input[name='email']
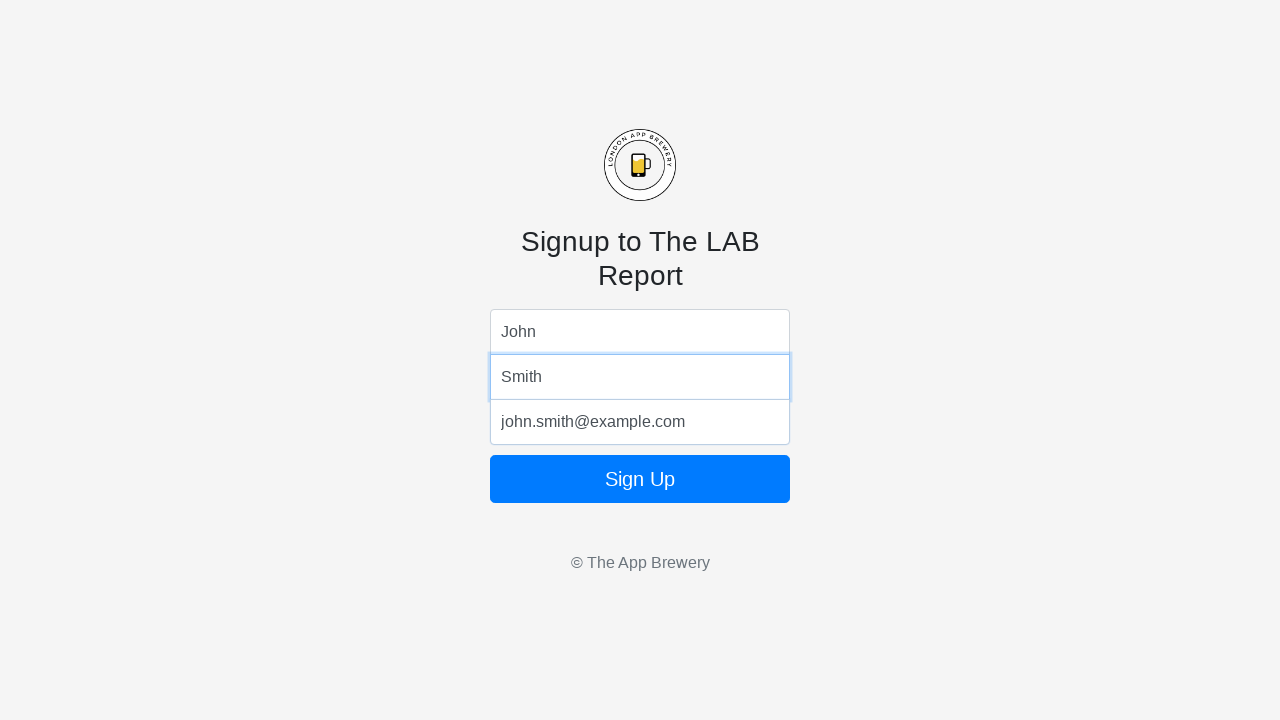

Submitted newsletter signup form by pressing Enter on input[name='email']
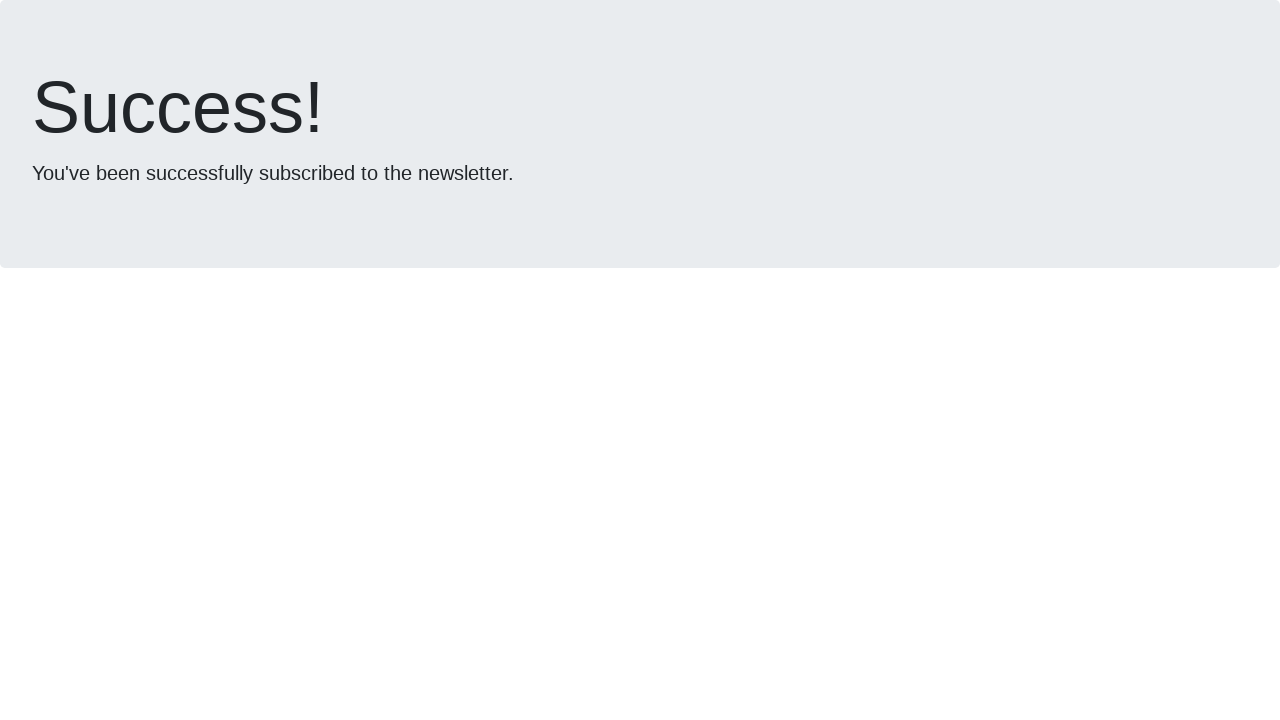

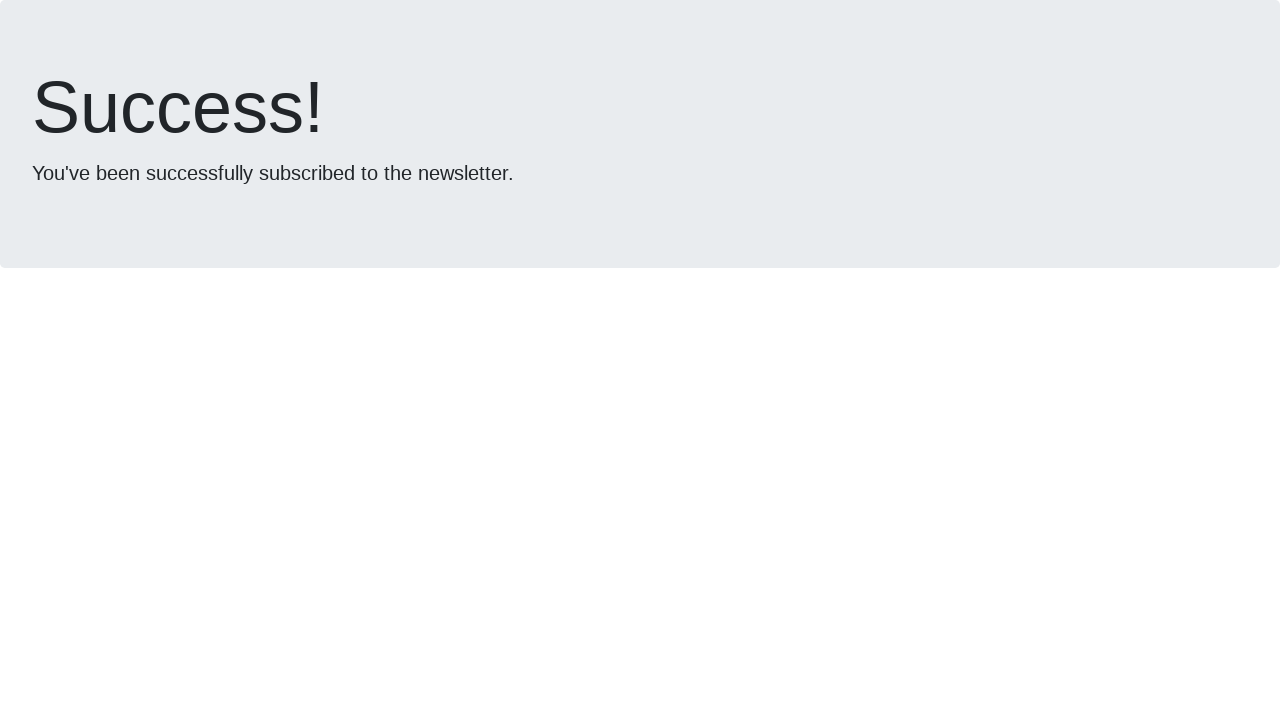